Tests page loading while aborting image requests (jpeg, png, svg, img) to verify the page can load without these resources

Starting URL: https://www.salesforce.com/

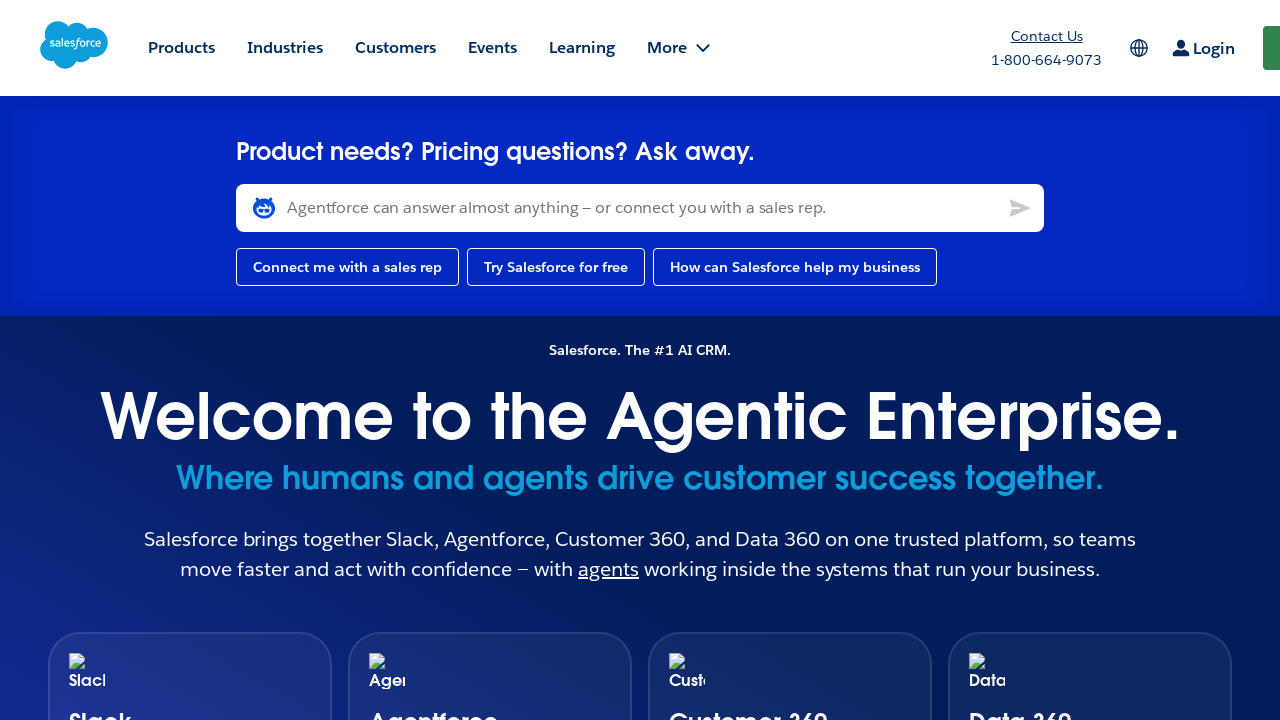

Set up route handler to abort image requests (jpeg, png, svg, img)
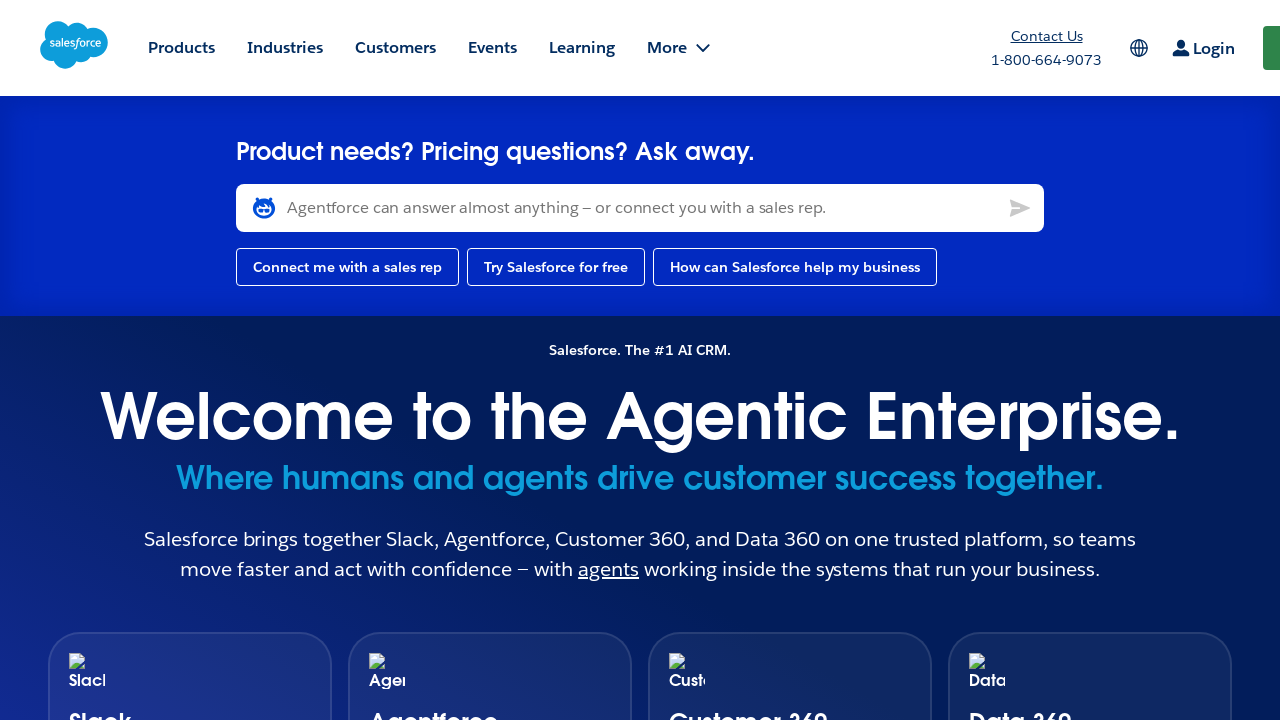

Navigated to https://www.salesforce.com/
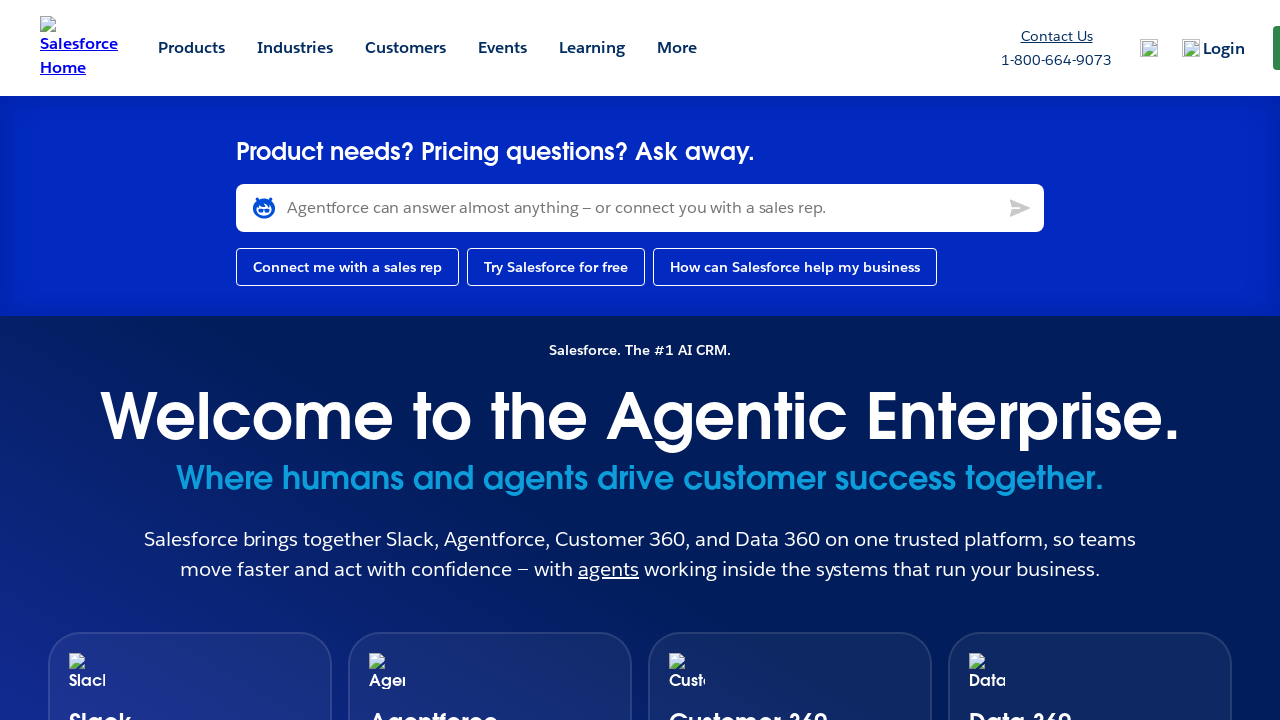

Page fully loaded while image requests were aborted
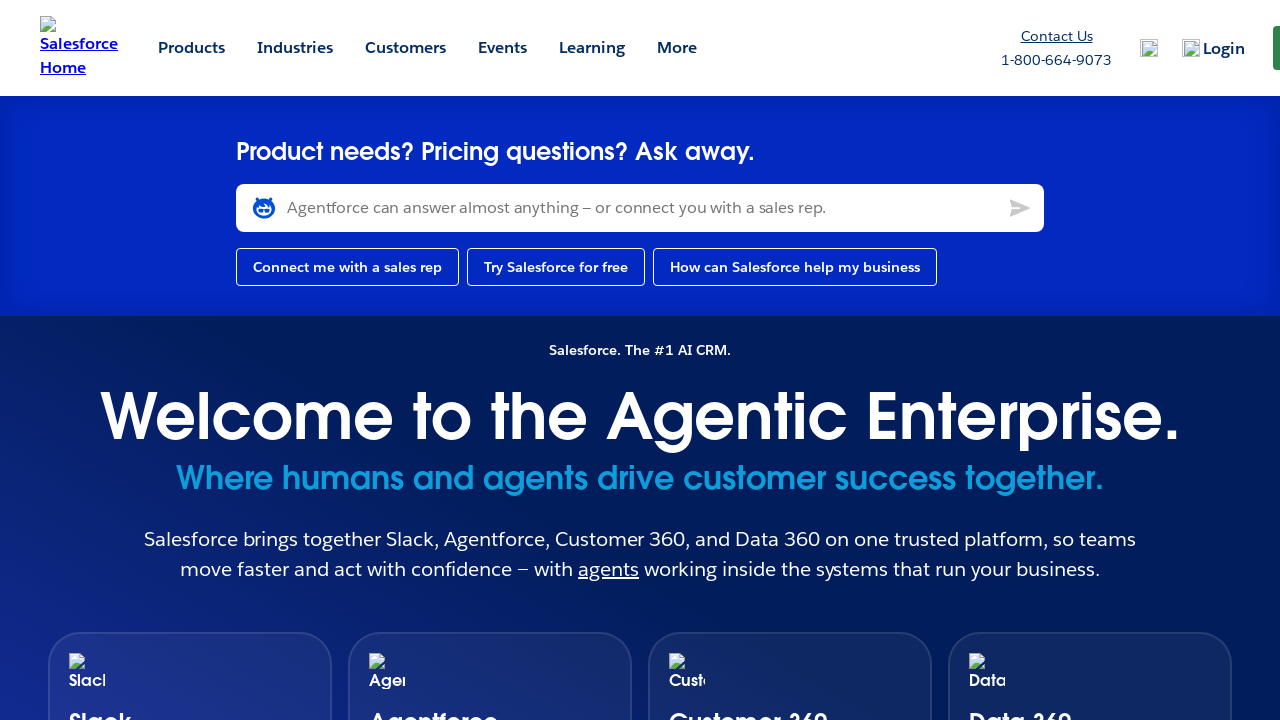

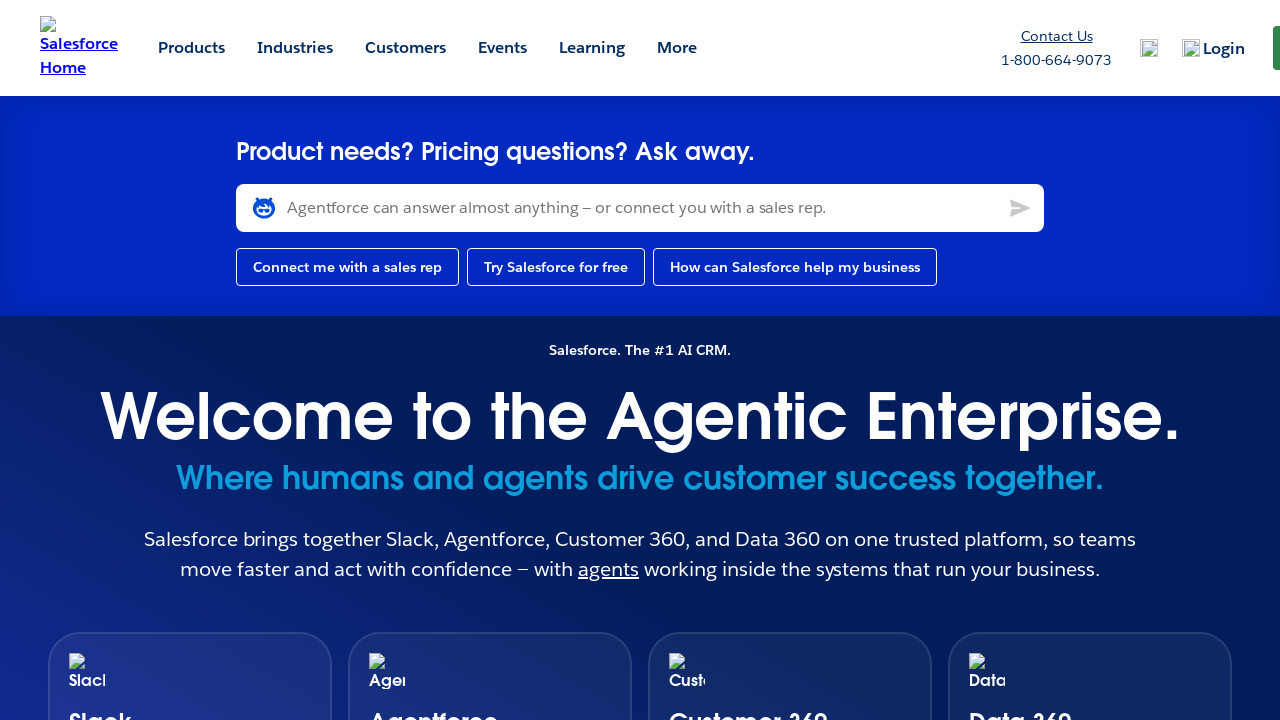